Tests JavaScript execution in the browser by scrolling to the bottom of the page using JavascriptExecutor

Starting URL: https://letcode.in/alert

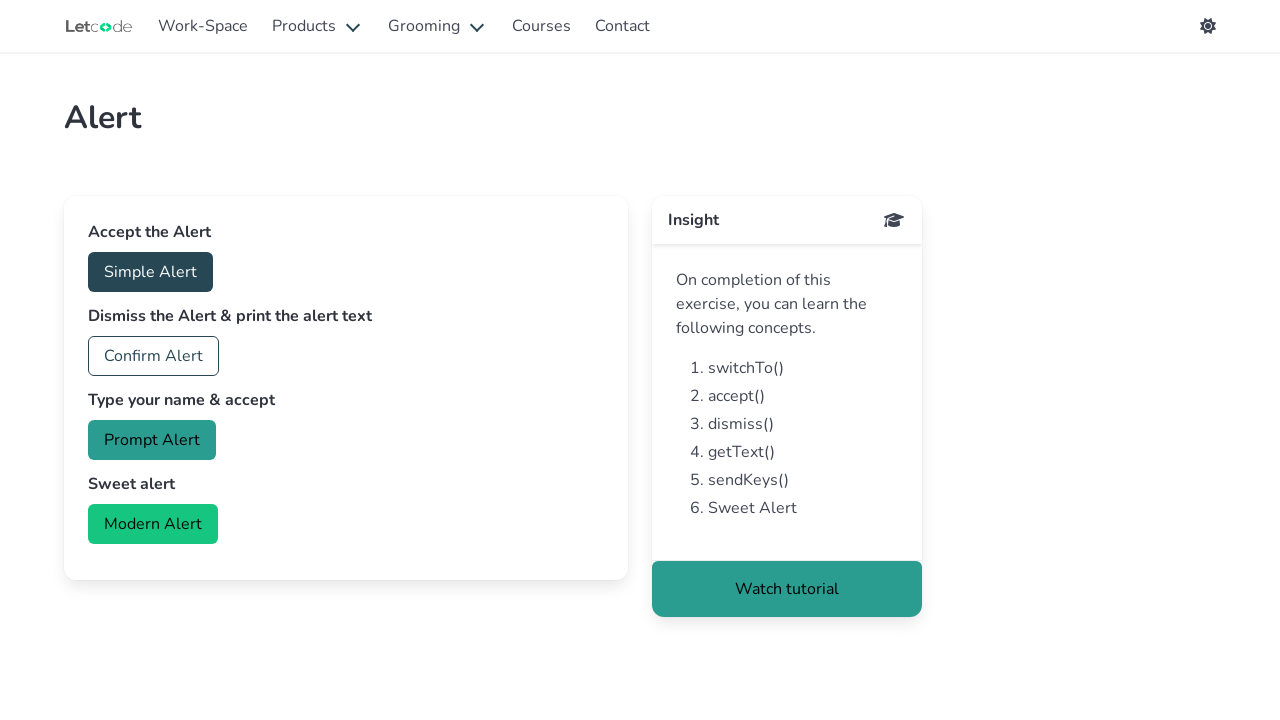

Scrolled to the bottom of the page using JavaScript executor
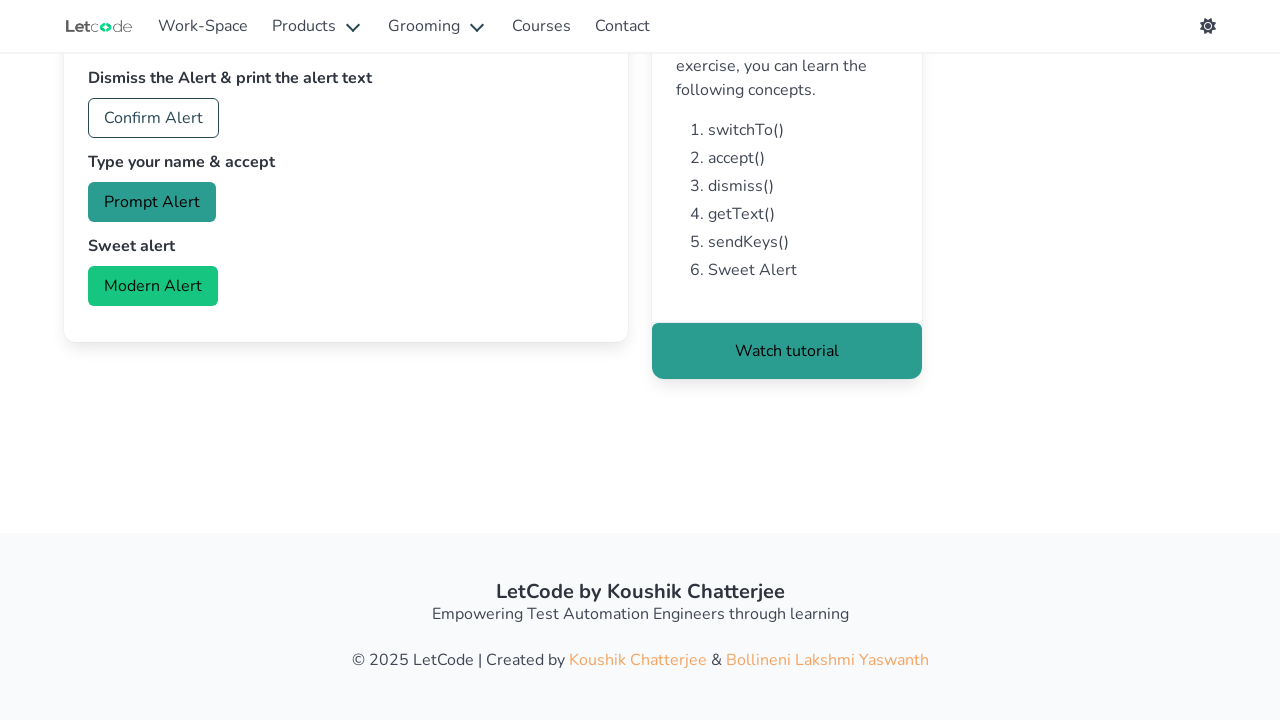

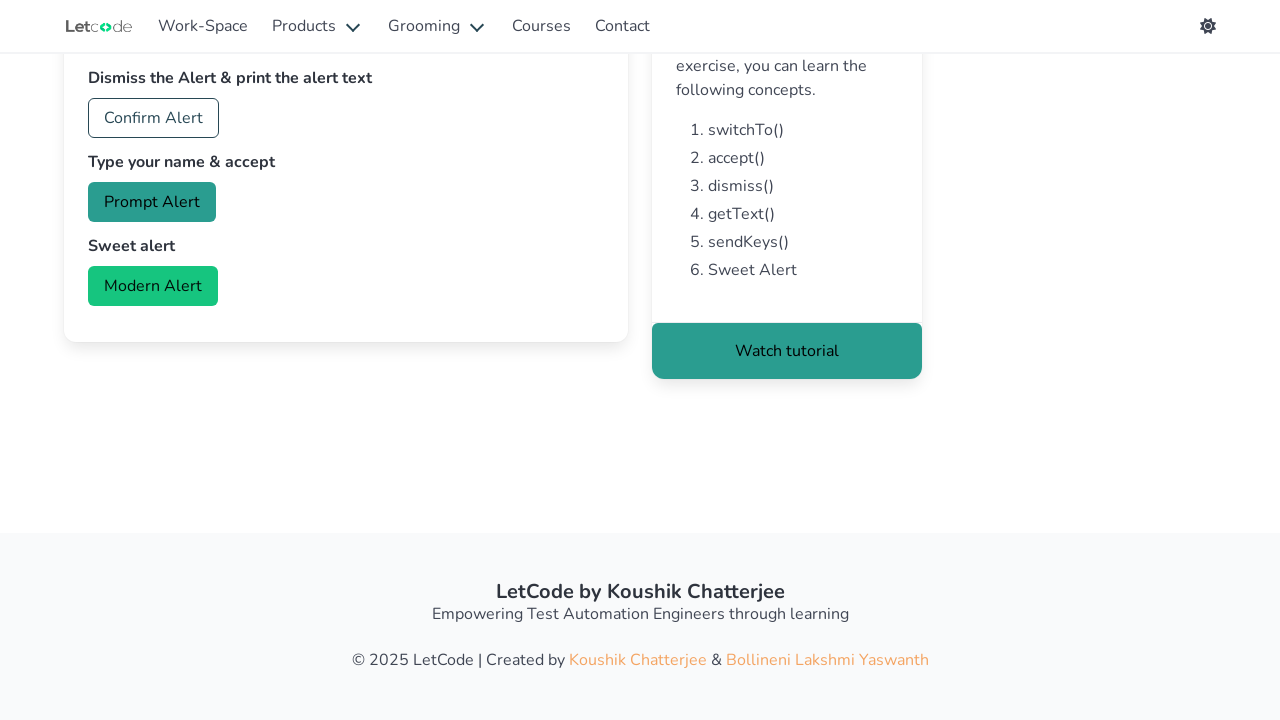